Tests radio button functionality by clicking the "Hockey" radio button and verifying it becomes selected on a practice web page.

Starting URL: https://practice.cydeo.com/radio_buttons

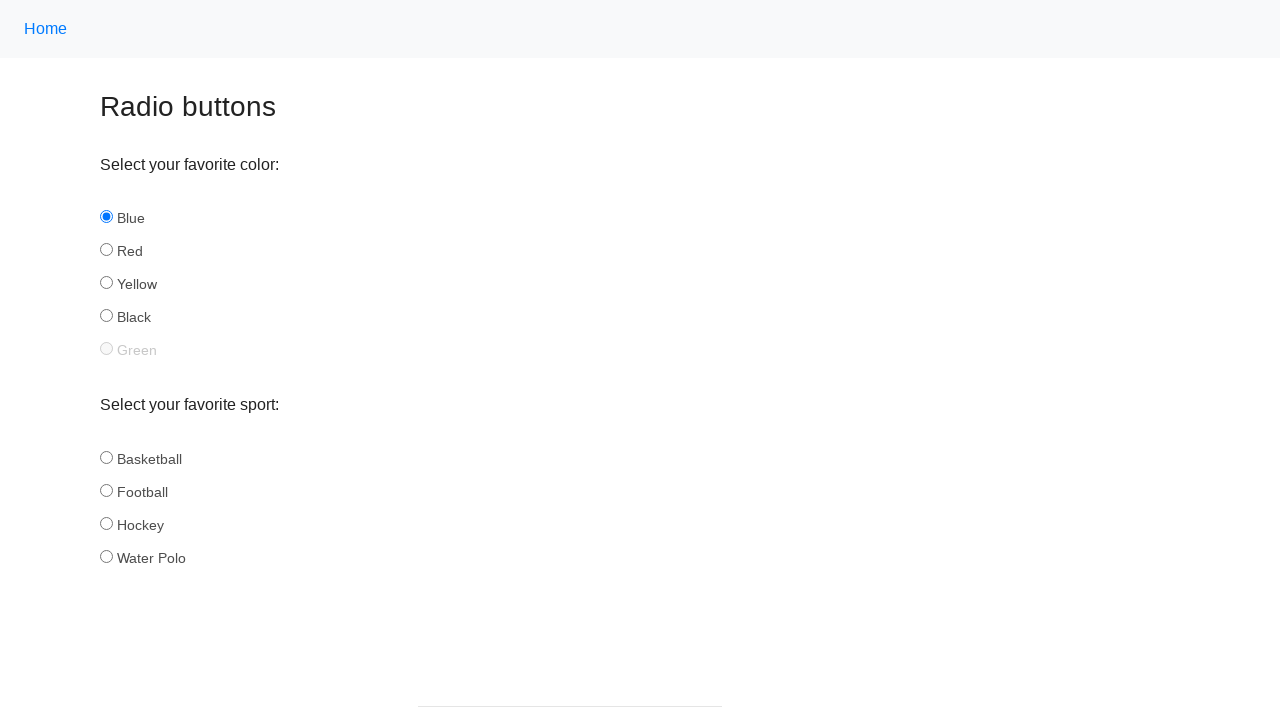

Navigated to radio buttons practice page
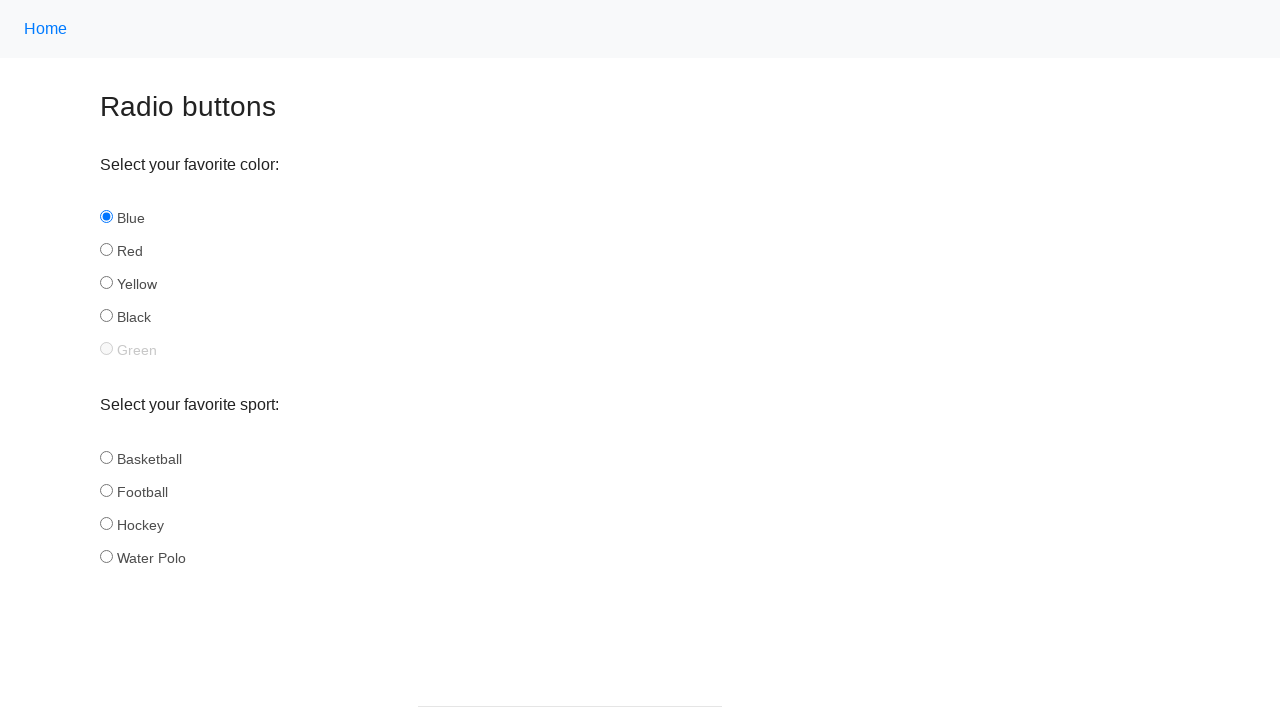

Clicked the Hockey radio button at (106, 523) on input#hockey
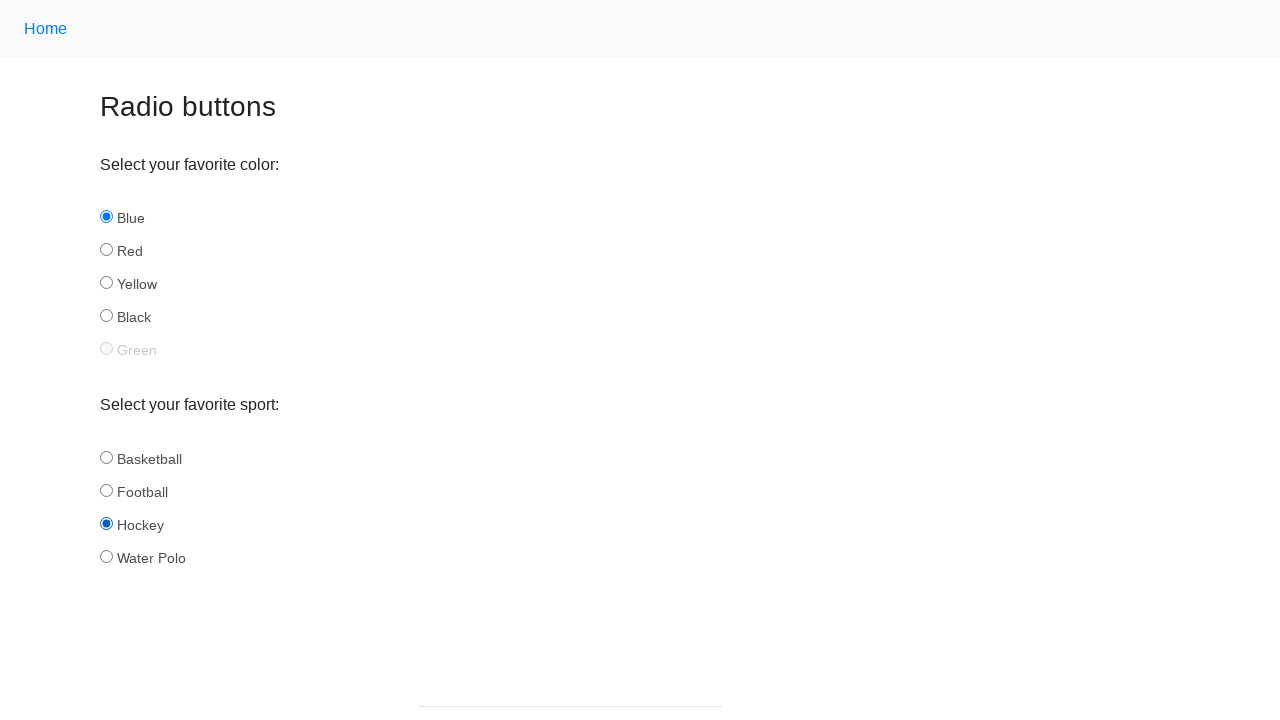

Verified Hockey radio button is selected
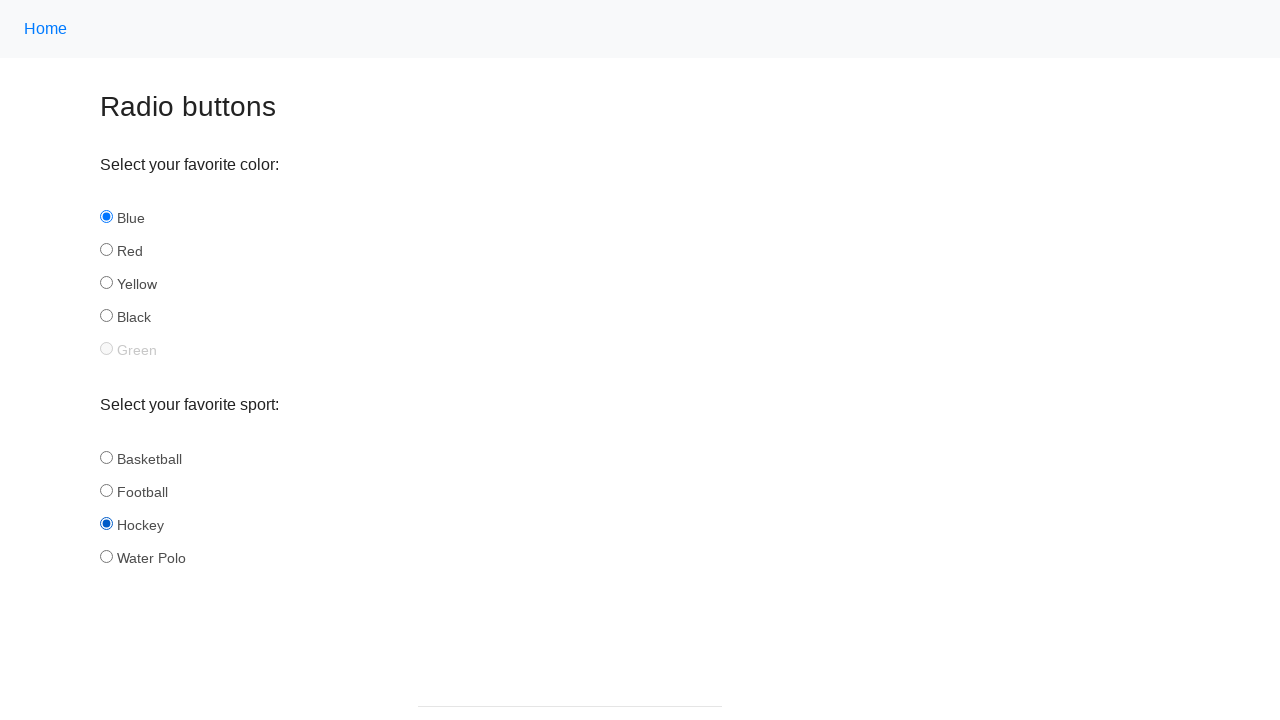

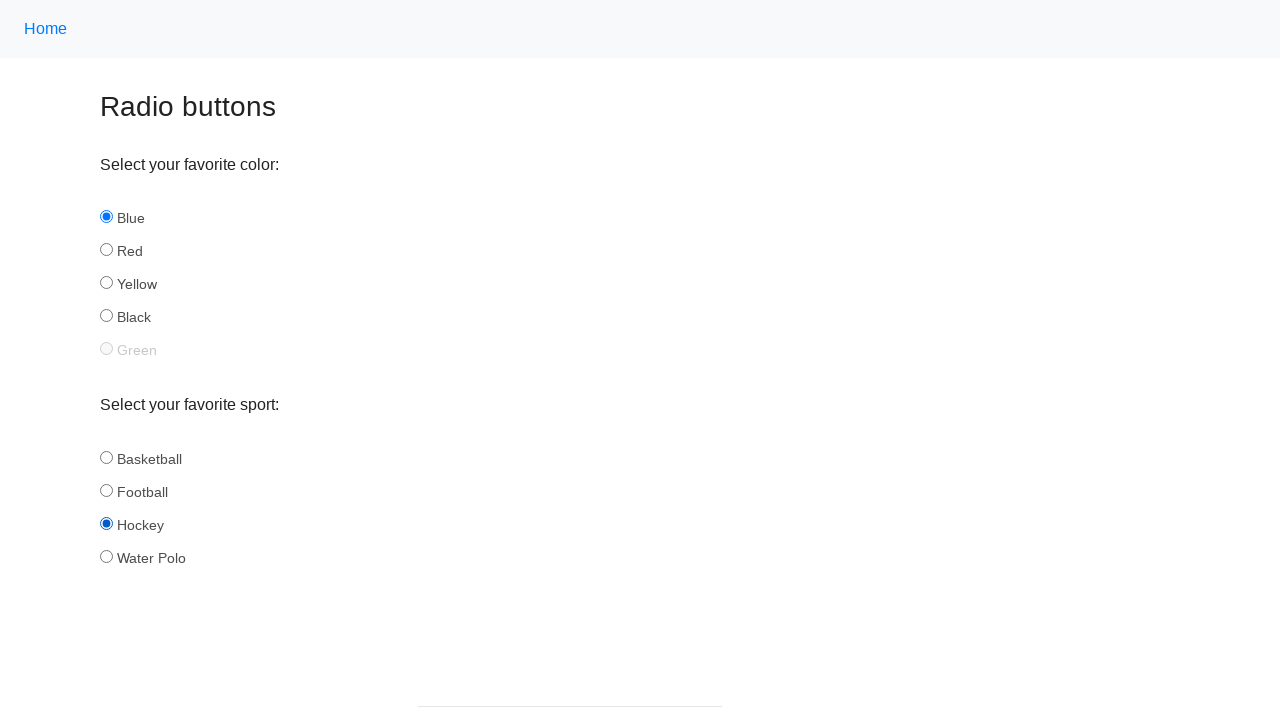